Navigates to a sitemap page and takes a screenshot with a specific viewport size

Starting URL: https://www.getcalley.com/page-sitemap.xml

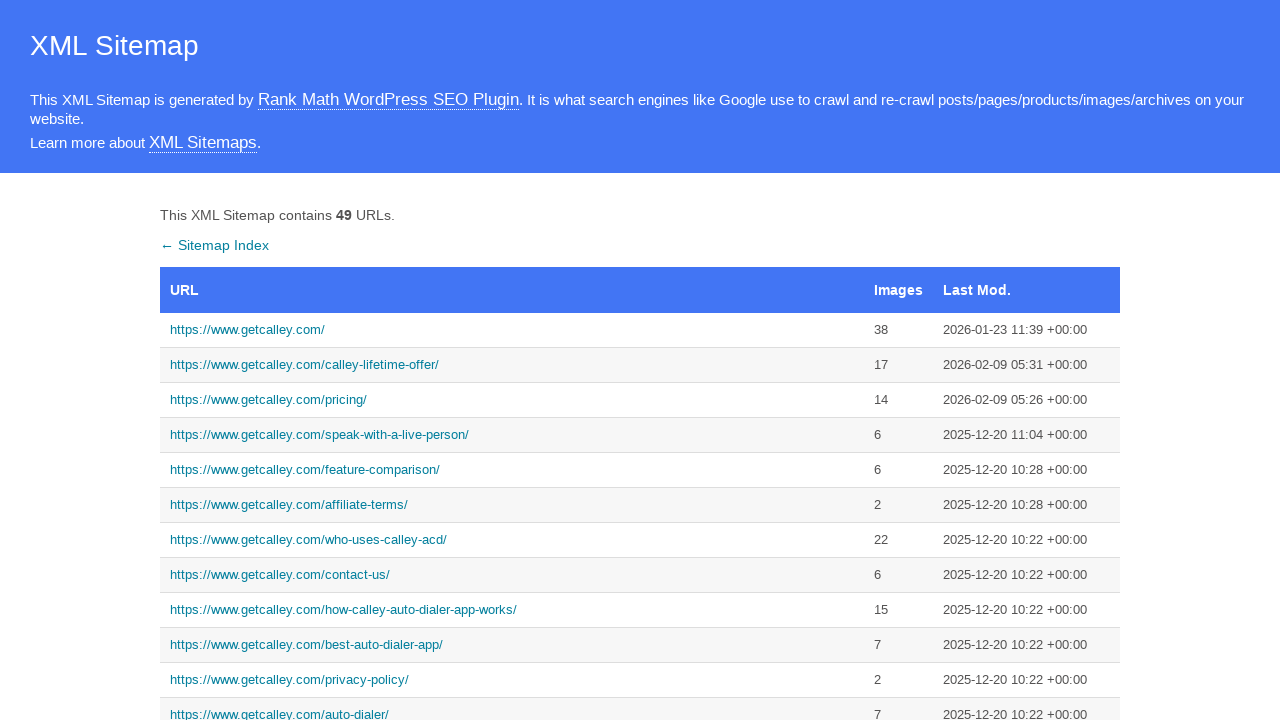

Set viewport size to 1536x864
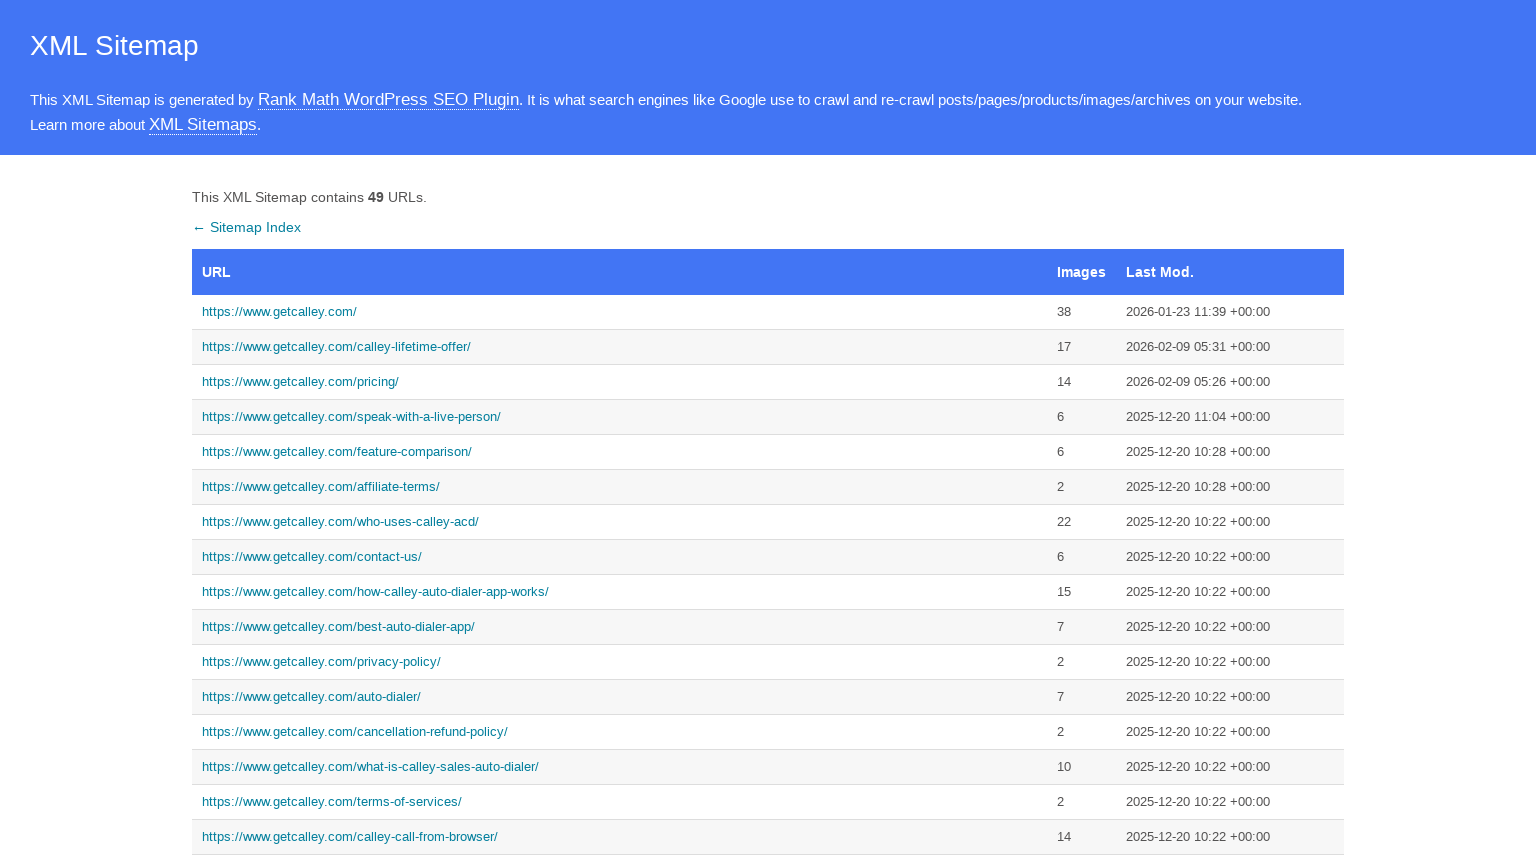

Took screenshot of sitemap page
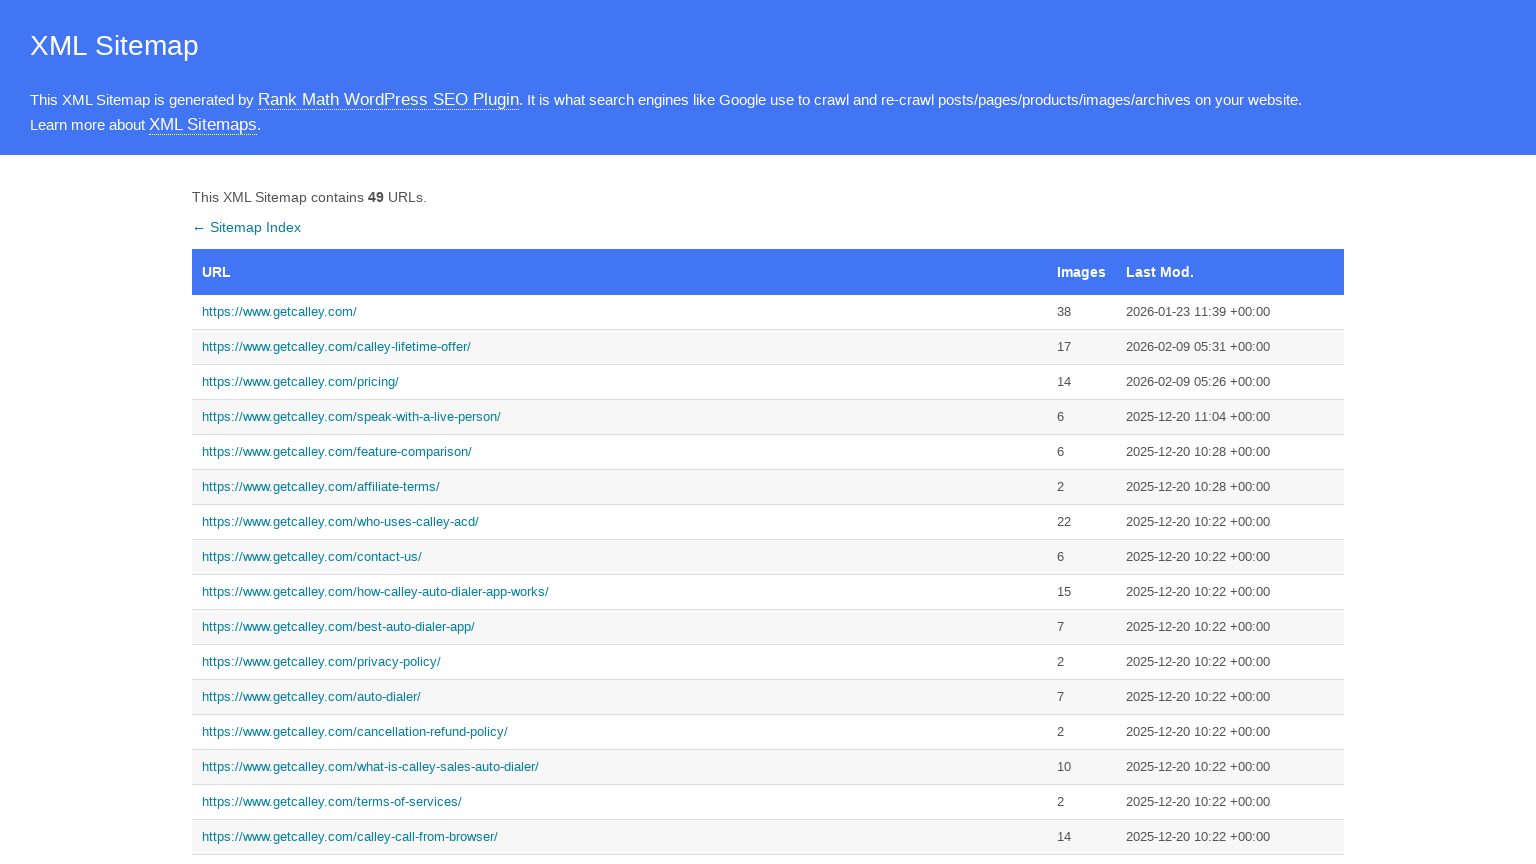

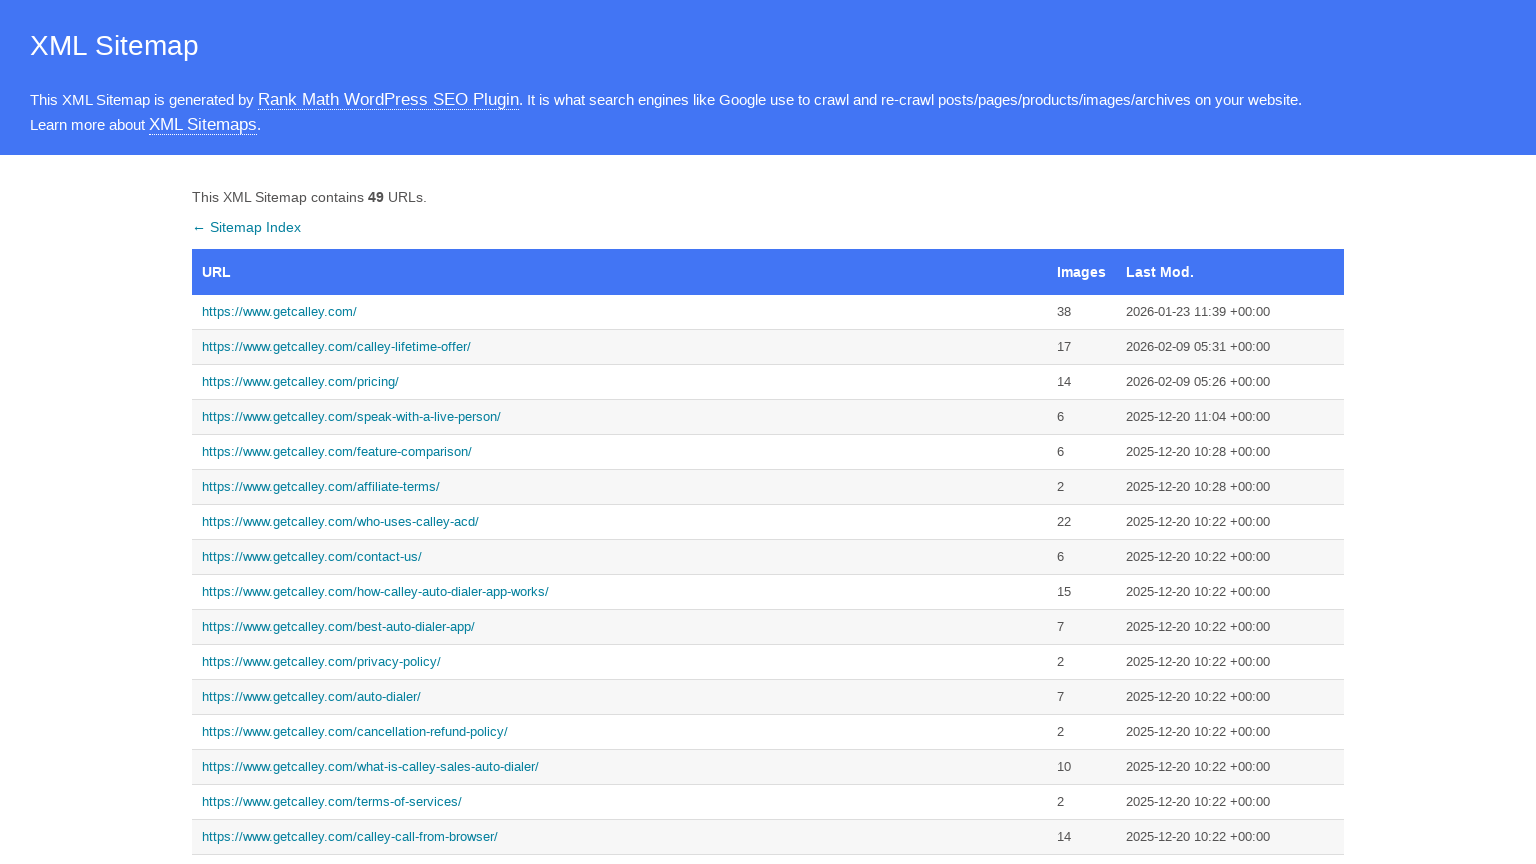